Tests drag and drop functionality on jQuery UI demo page by dragging an element and dropping it into a target area

Starting URL: https://jqueryui.com/droppable/

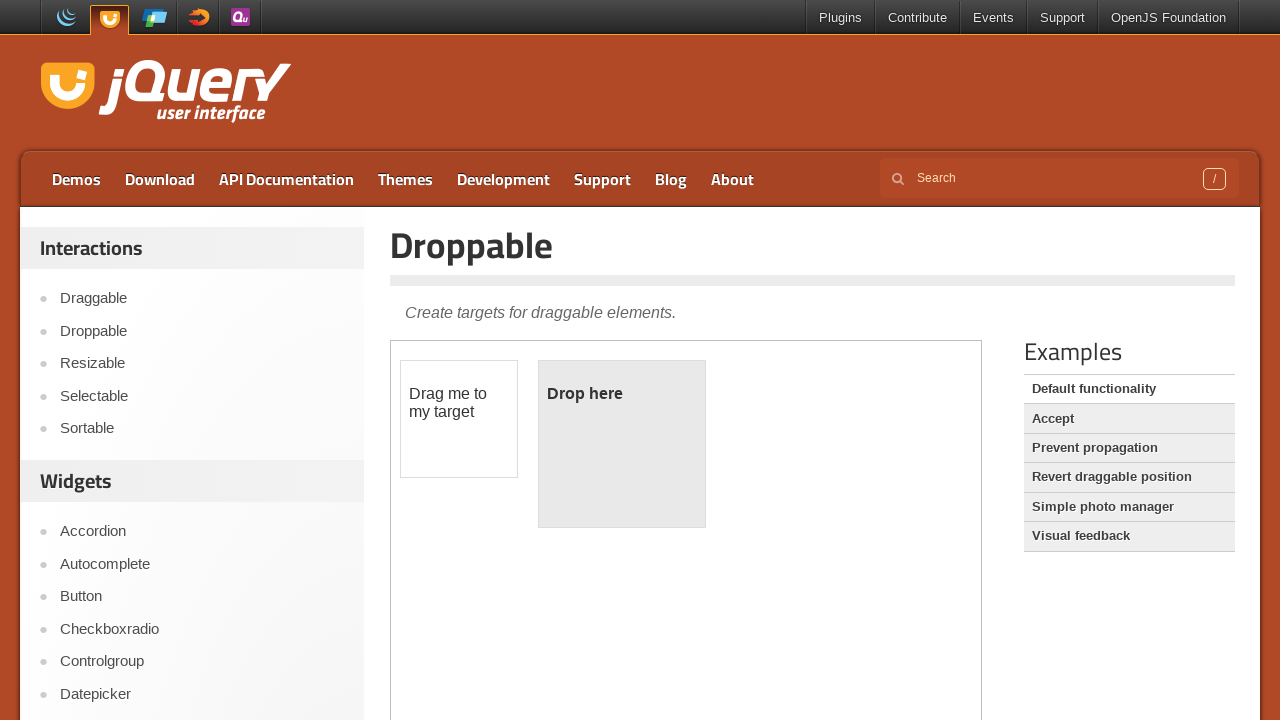

Located the first iframe containing the drag and drop demo
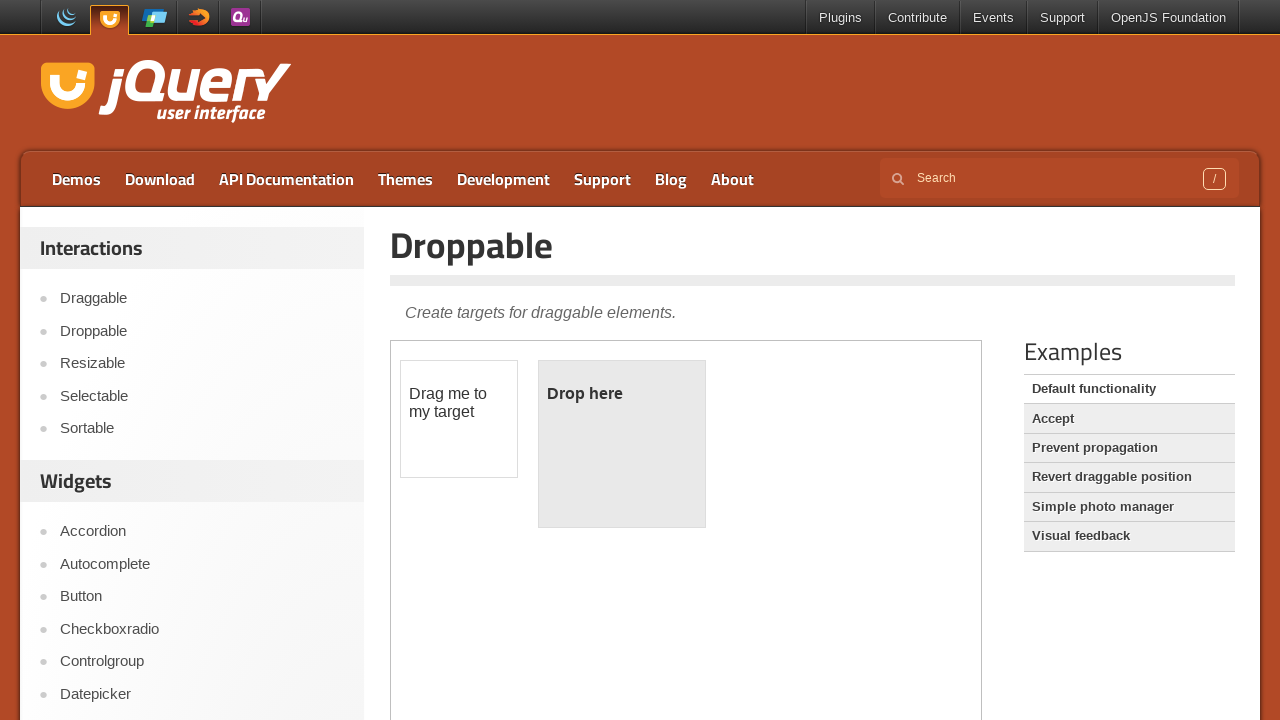

Retrieved the owner element of the iframe
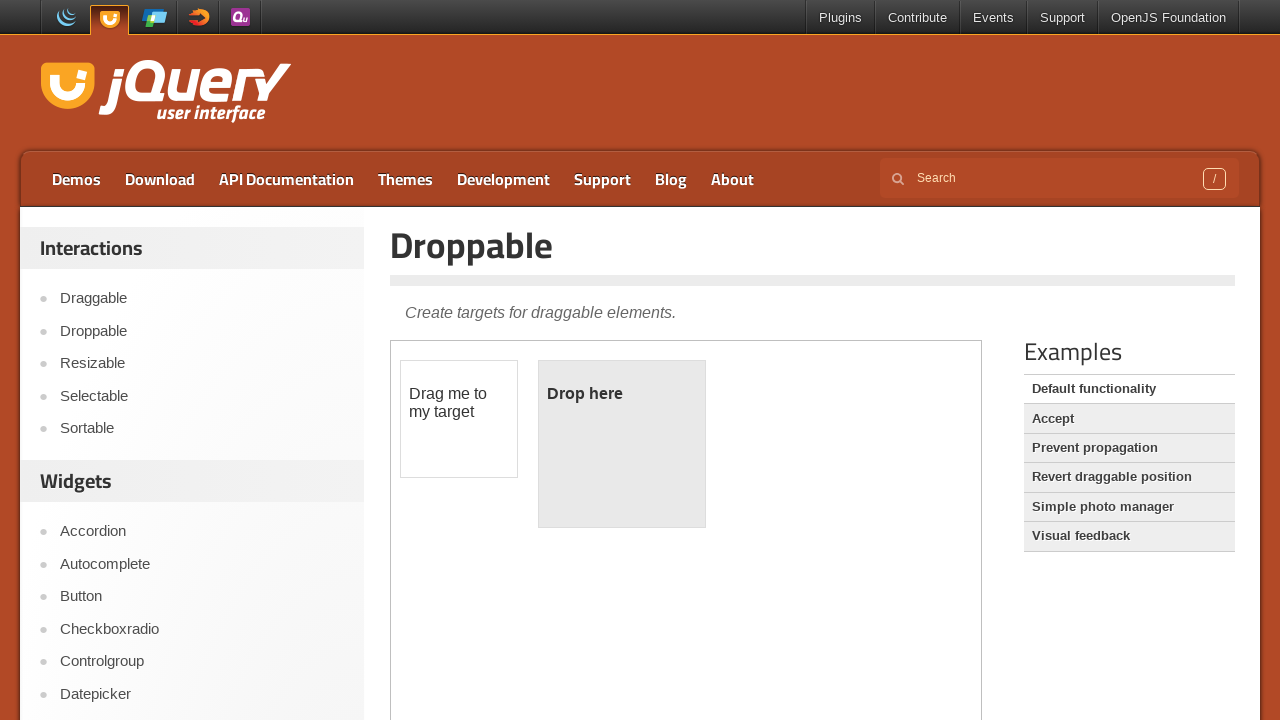

Located the draggable element with id 'draggable'
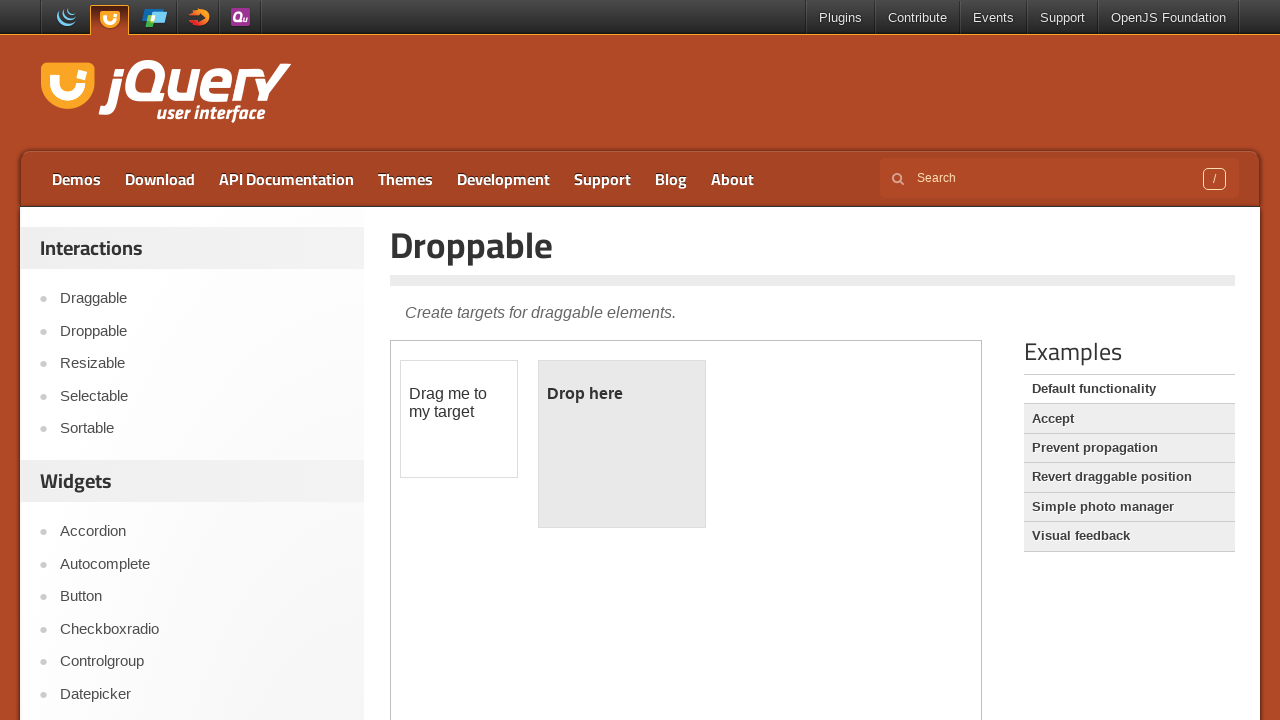

Located the droppable target element with id 'droppable'
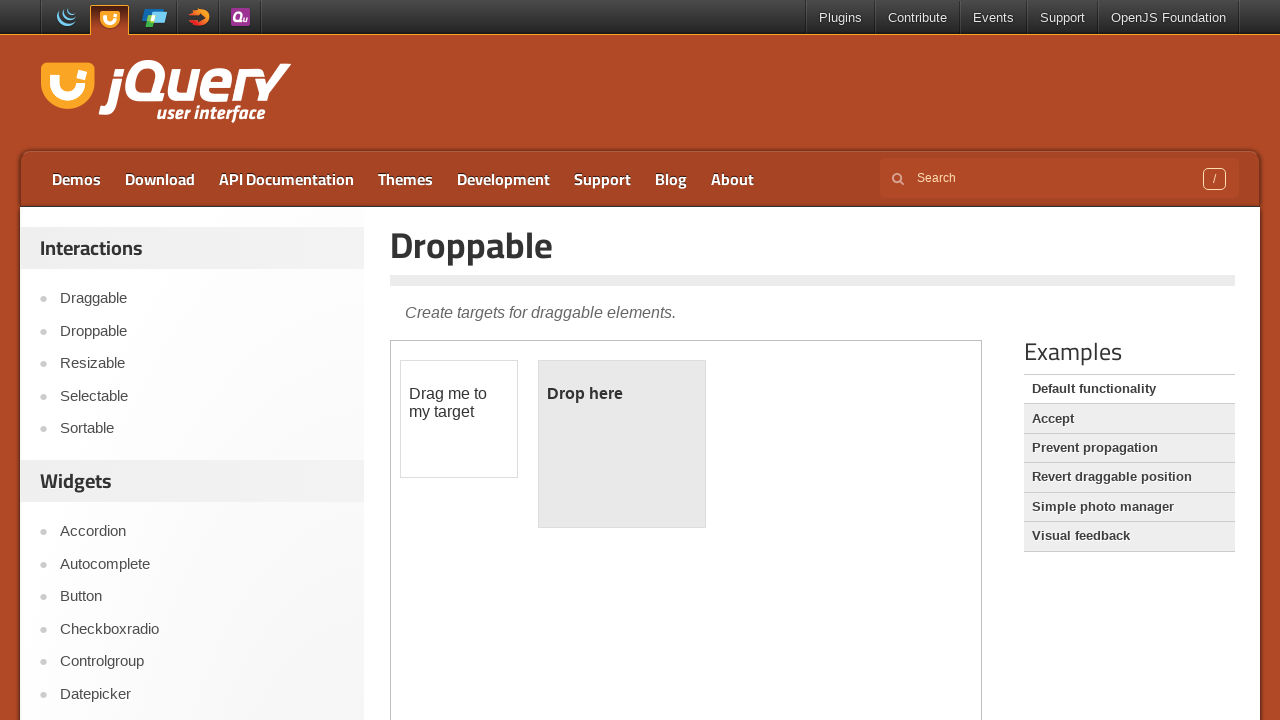

Performed drag and drop operation, dragging element to target area at (622, 444)
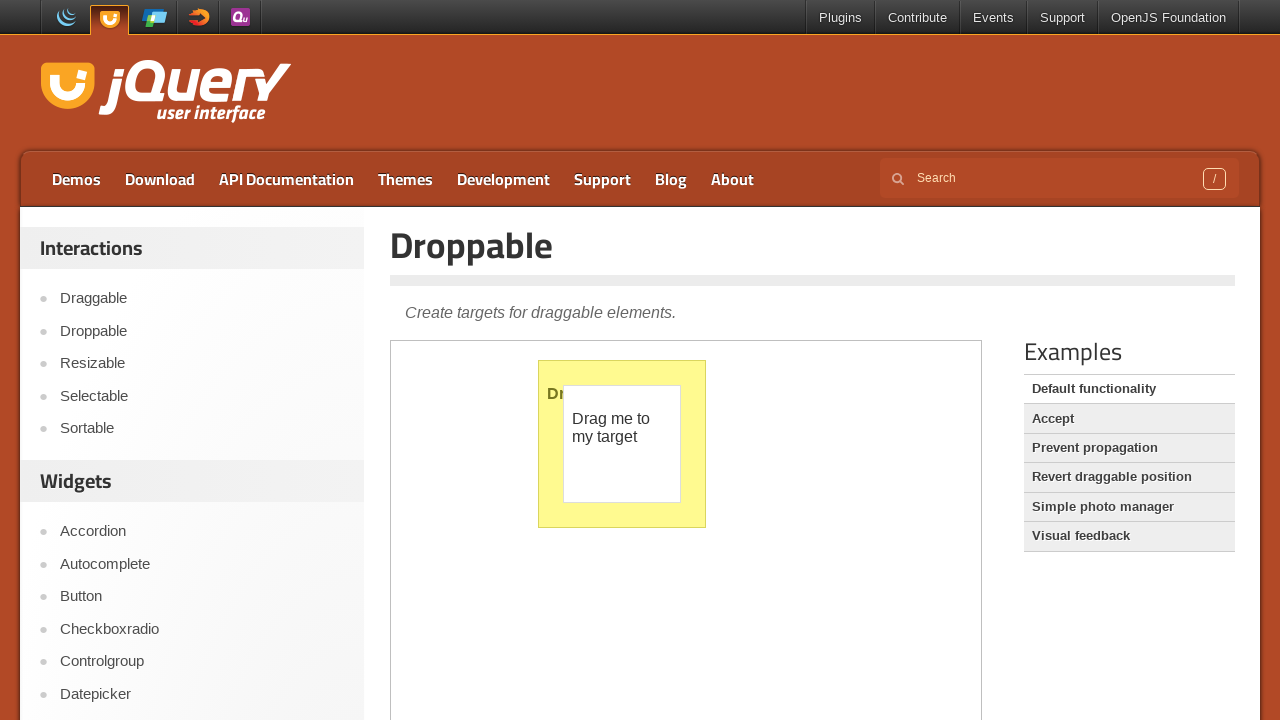

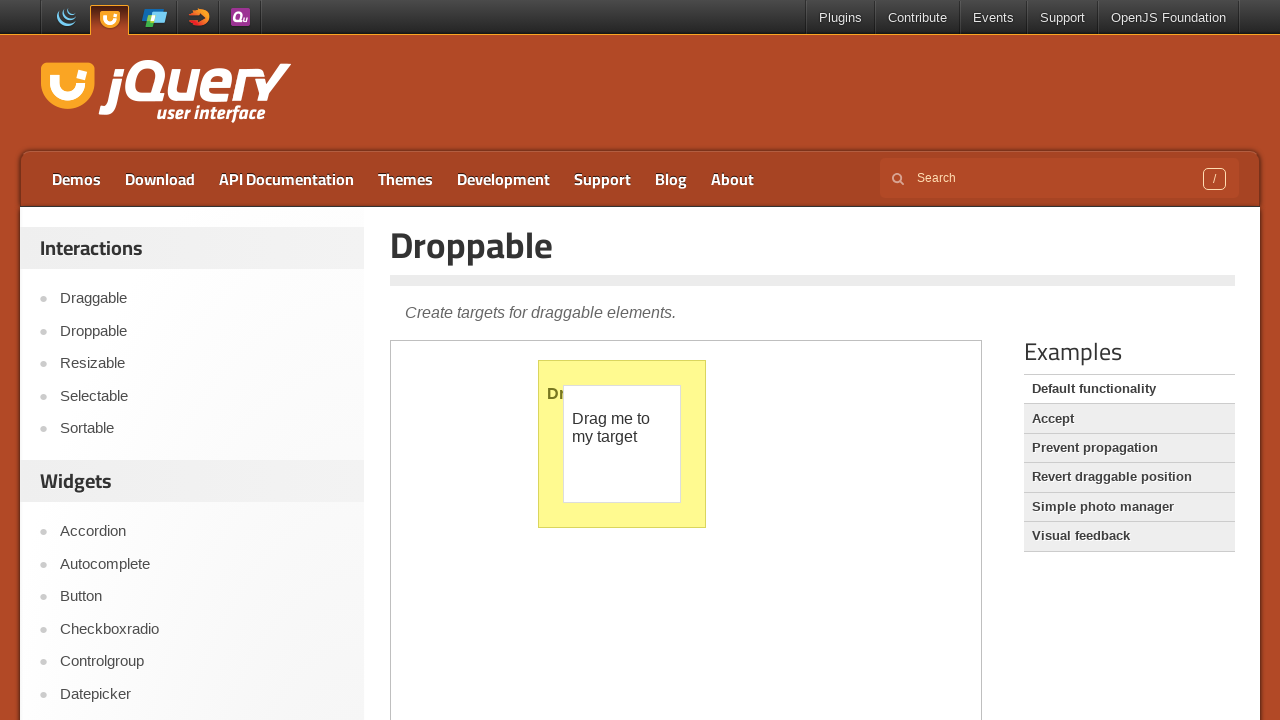